Tests marking individual items as complete by checking their checkboxes

Starting URL: https://demo.playwright.dev/todomvc

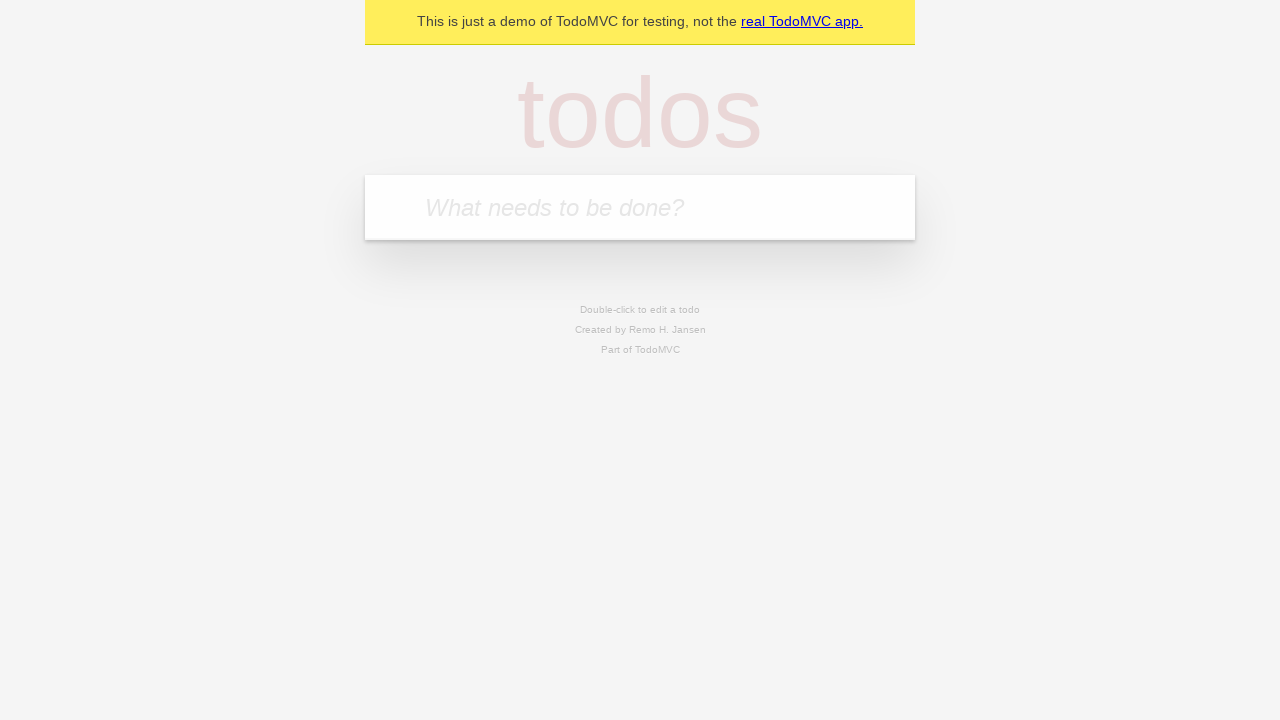

Filled todo input with 'buy some Cheddar cheese' on internal:attr=[placeholder="What needs to be done?"i]
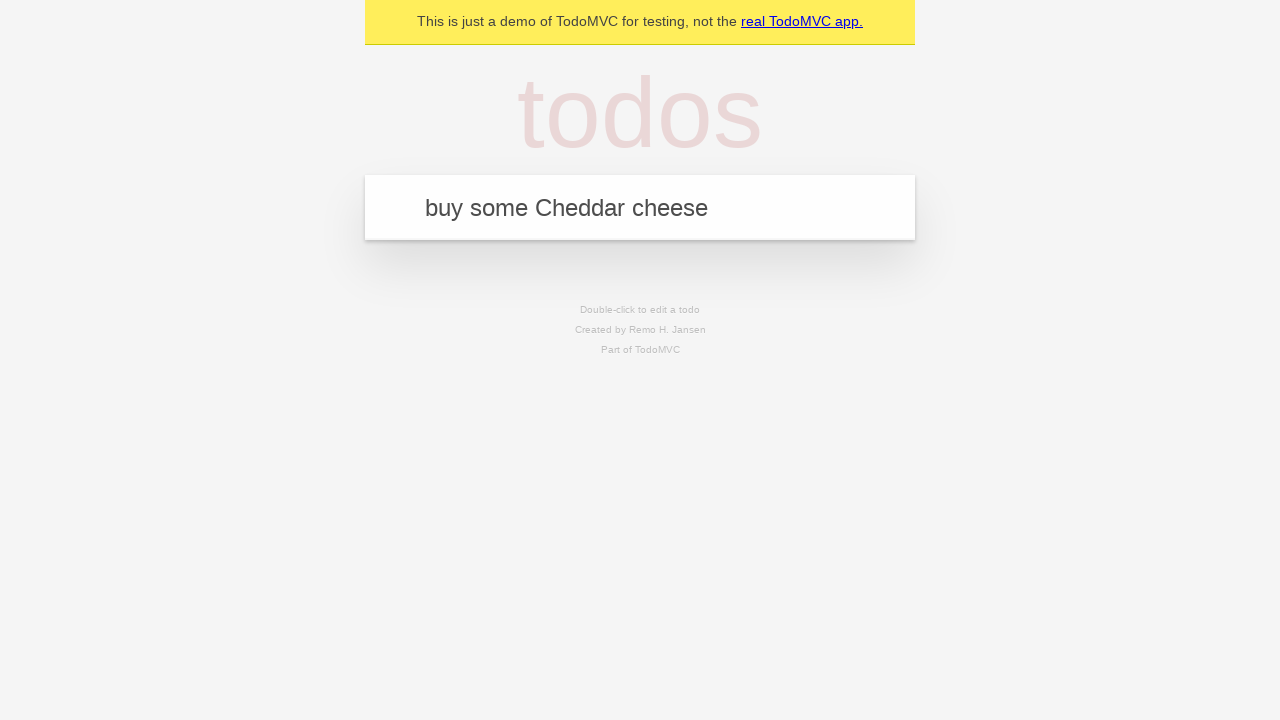

Pressed Enter to create todo item 'buy some Cheddar cheese' on internal:attr=[placeholder="What needs to be done?"i]
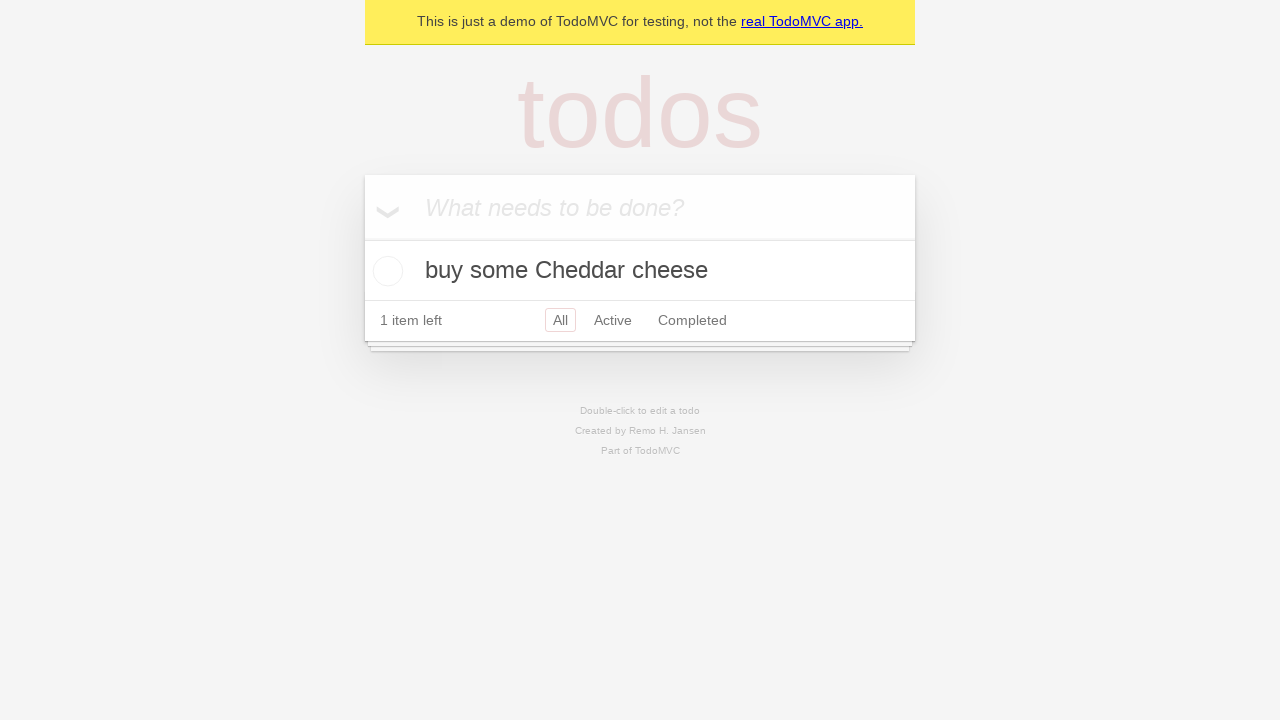

Filled todo input with 'feed the dog' on internal:attr=[placeholder="What needs to be done?"i]
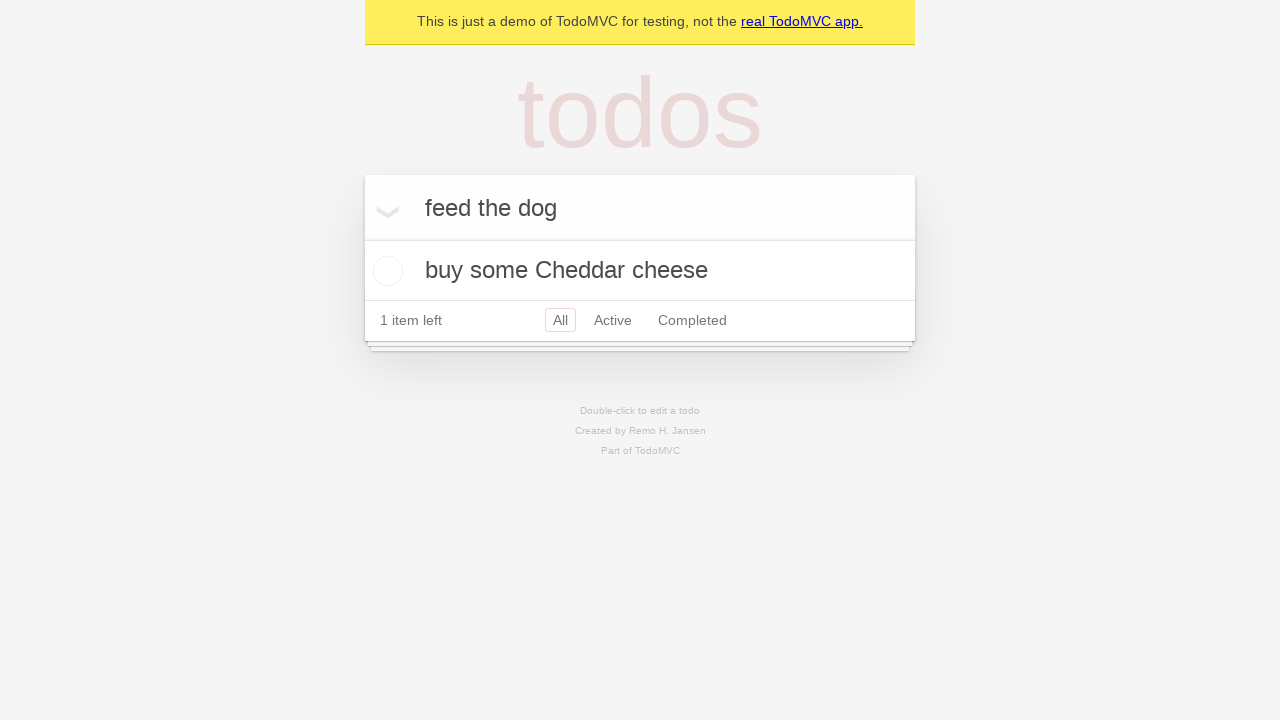

Pressed Enter to create todo item 'feed the dog' on internal:attr=[placeholder="What needs to be done?"i]
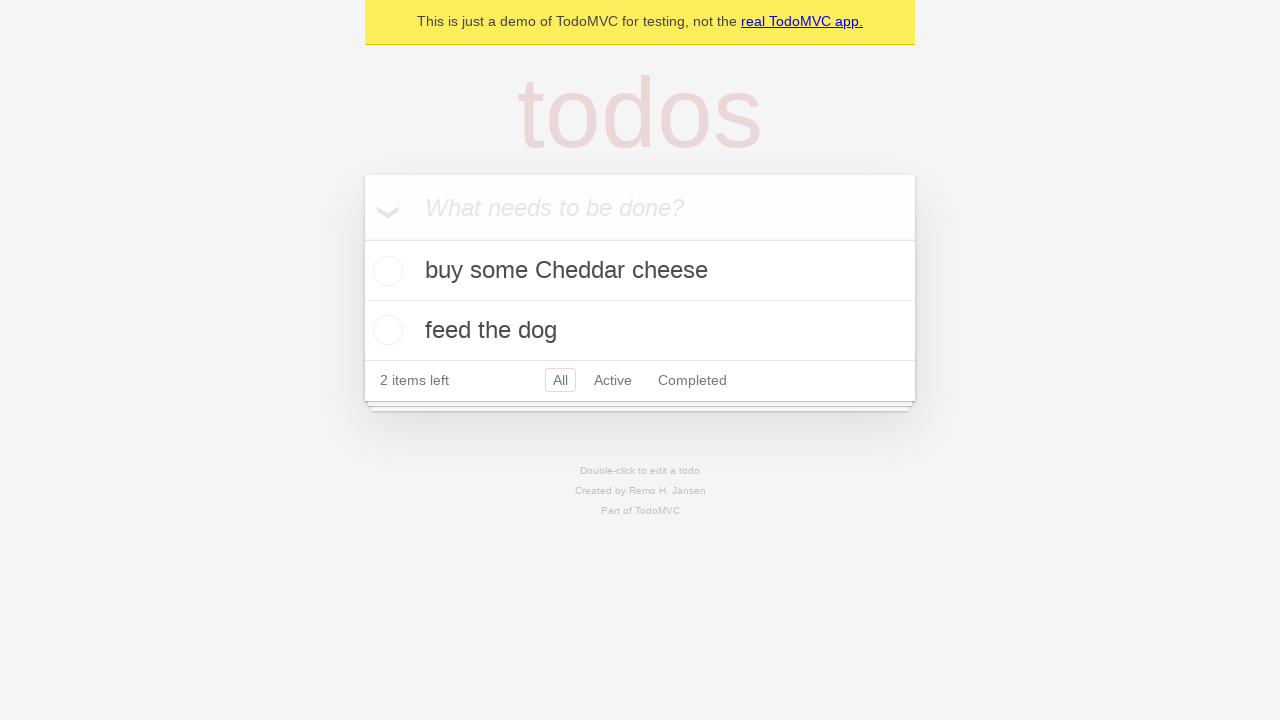

Waited for second todo item to be created
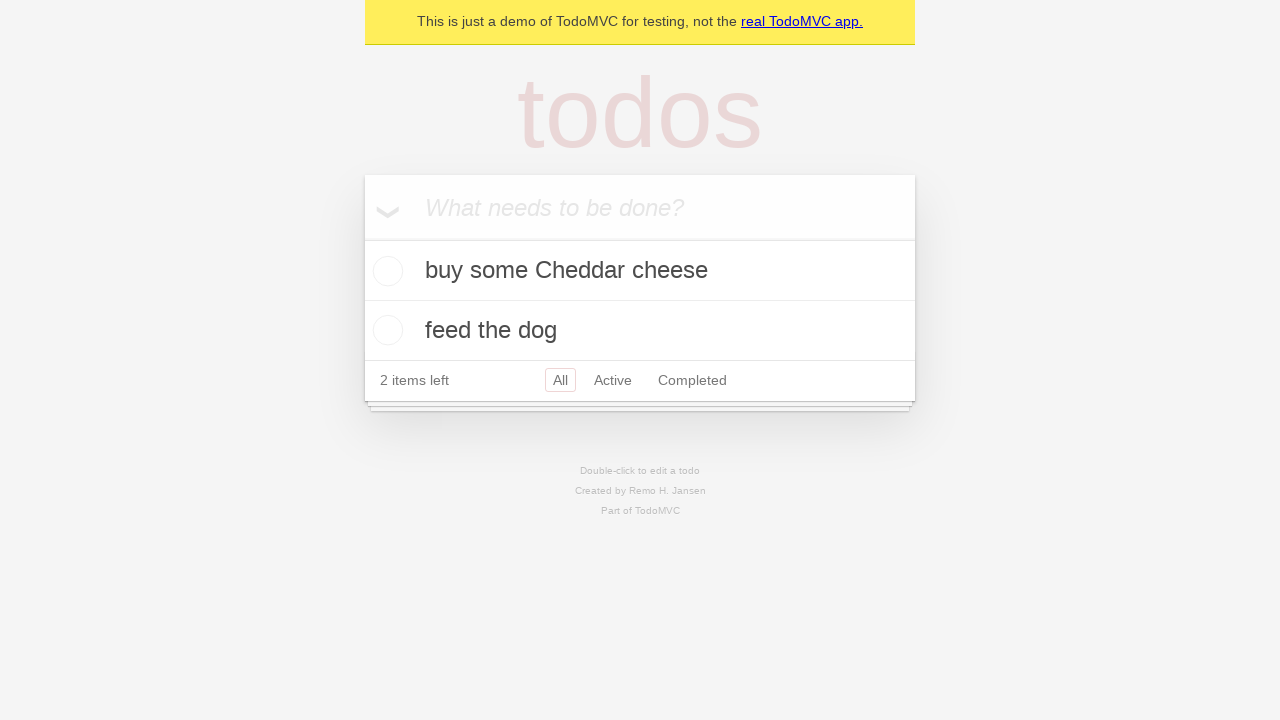

Checked checkbox for first todo item 'buy some Cheddar cheese' at (385, 271) on internal:testid=[data-testid="todo-item"s] >> nth=0 >> internal:role=checkbox
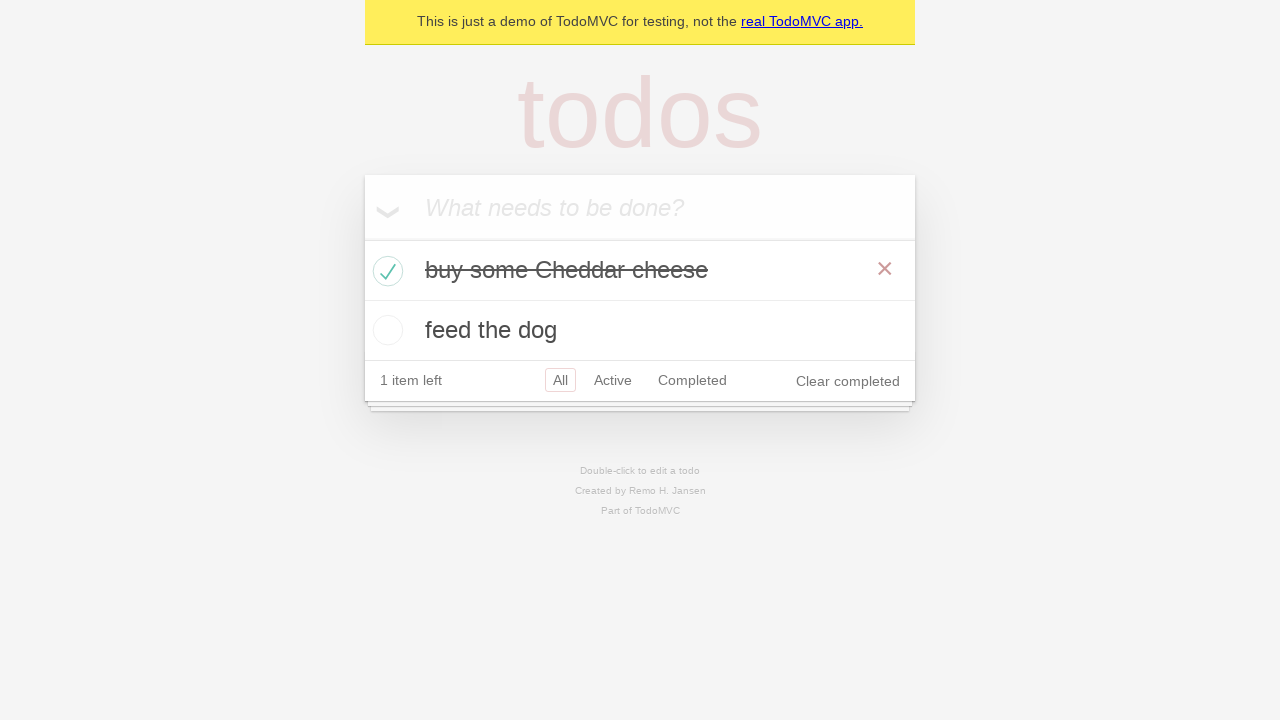

Checked checkbox for second todo item 'feed the dog' at (385, 330) on internal:testid=[data-testid="todo-item"s] >> nth=1 >> internal:role=checkbox
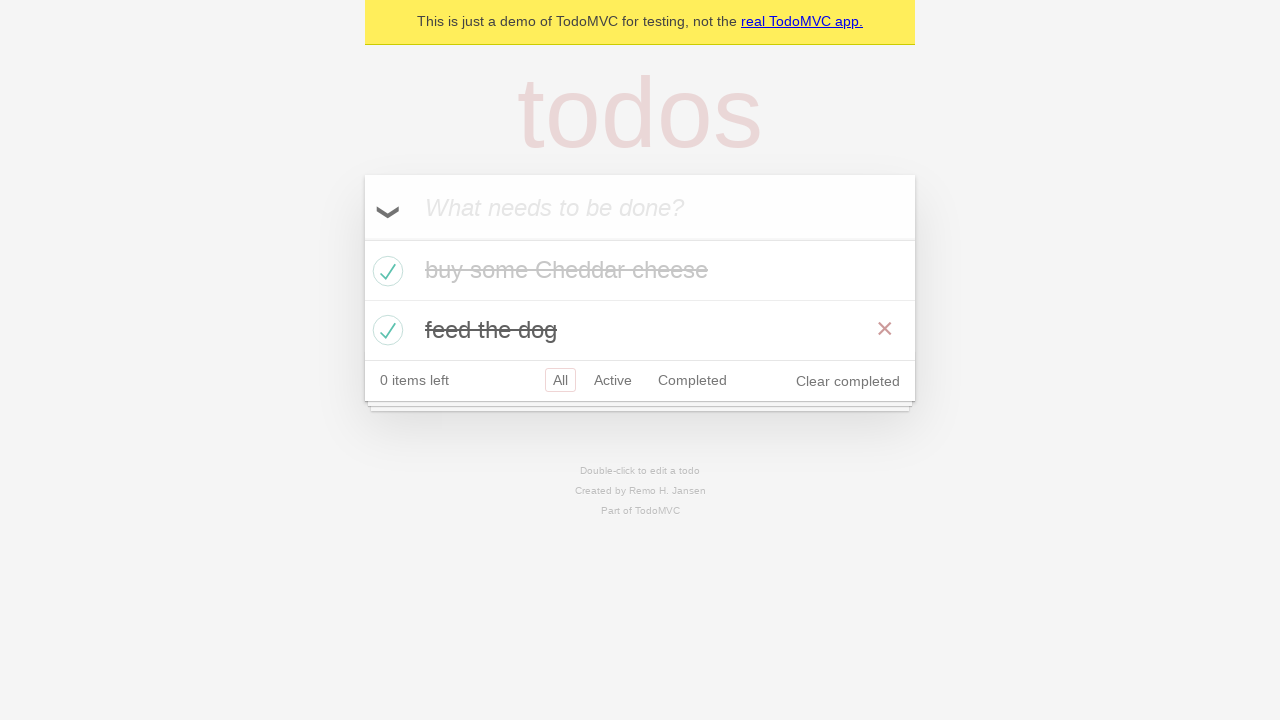

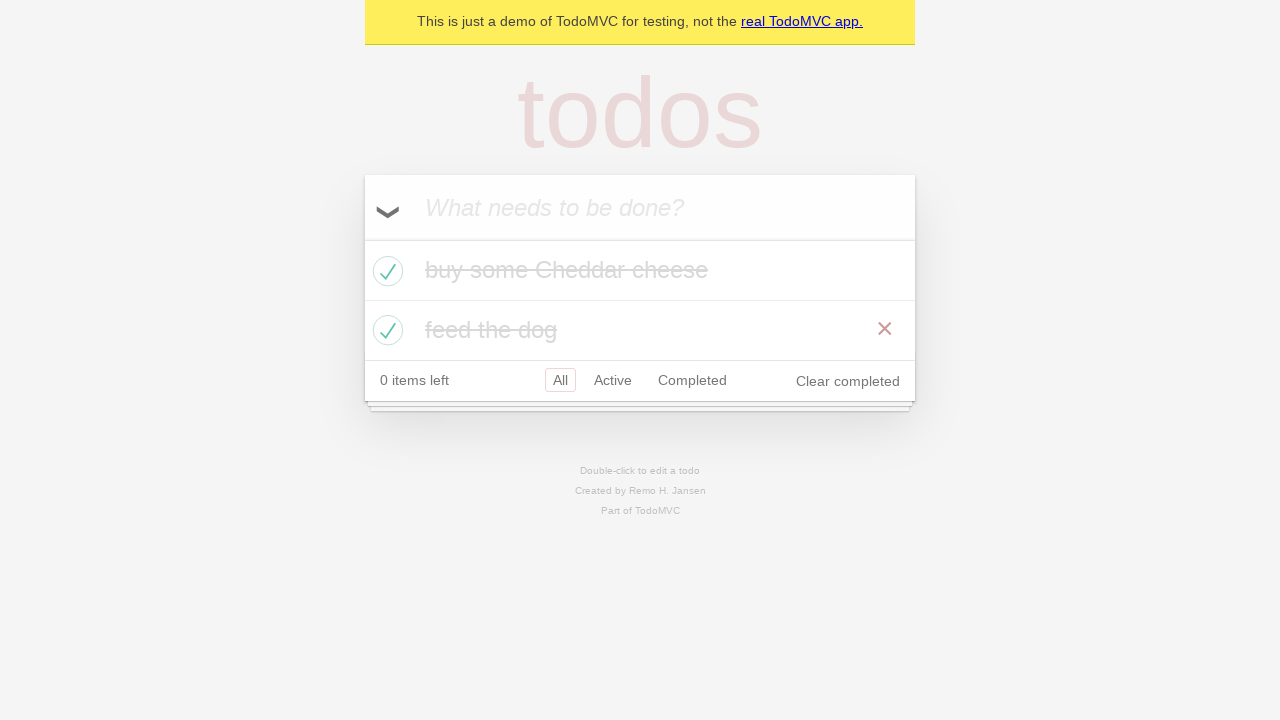